Tests navigation on ParaBank website by clicking a link using an absolute XPath selector to navigate to a registration or information page

Starting URL: https://parabank.parasoft.com/parabank/index.htm

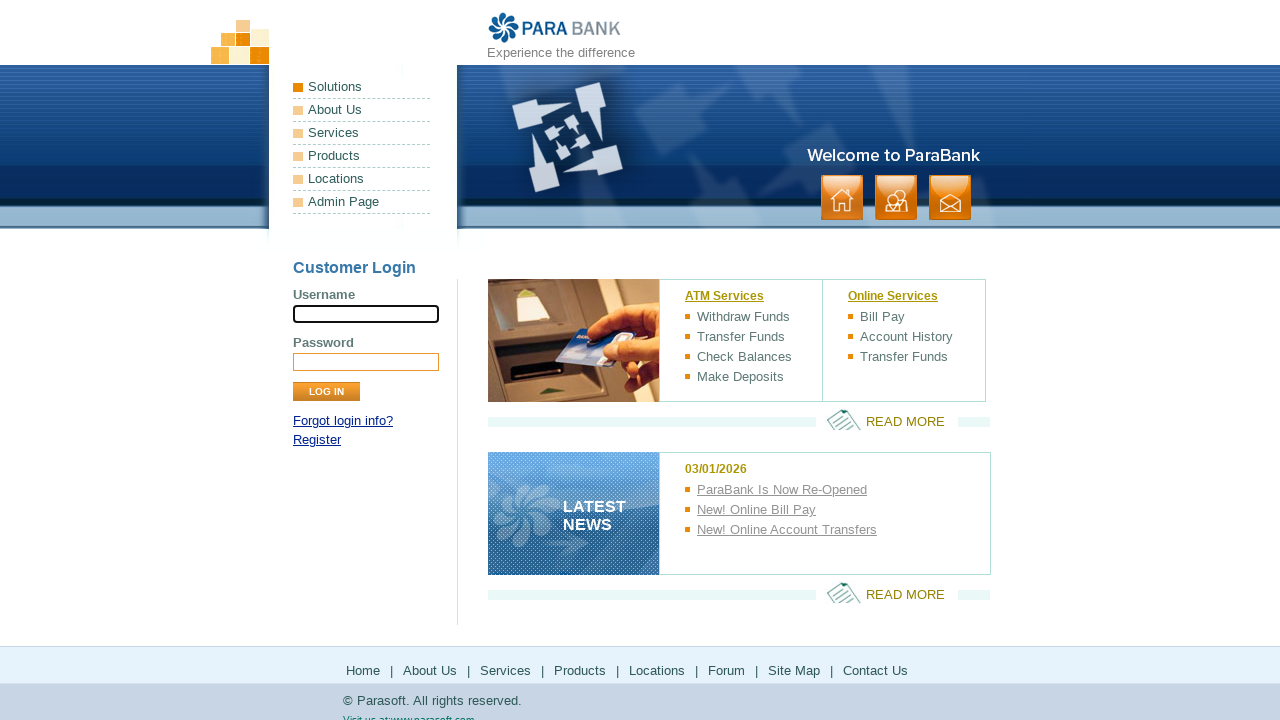

Clicked registration/information link using absolute XPath selector at (317, 440) on xpath=/html/body/div[1]/div[3]/div[1]/div/p[2]/a
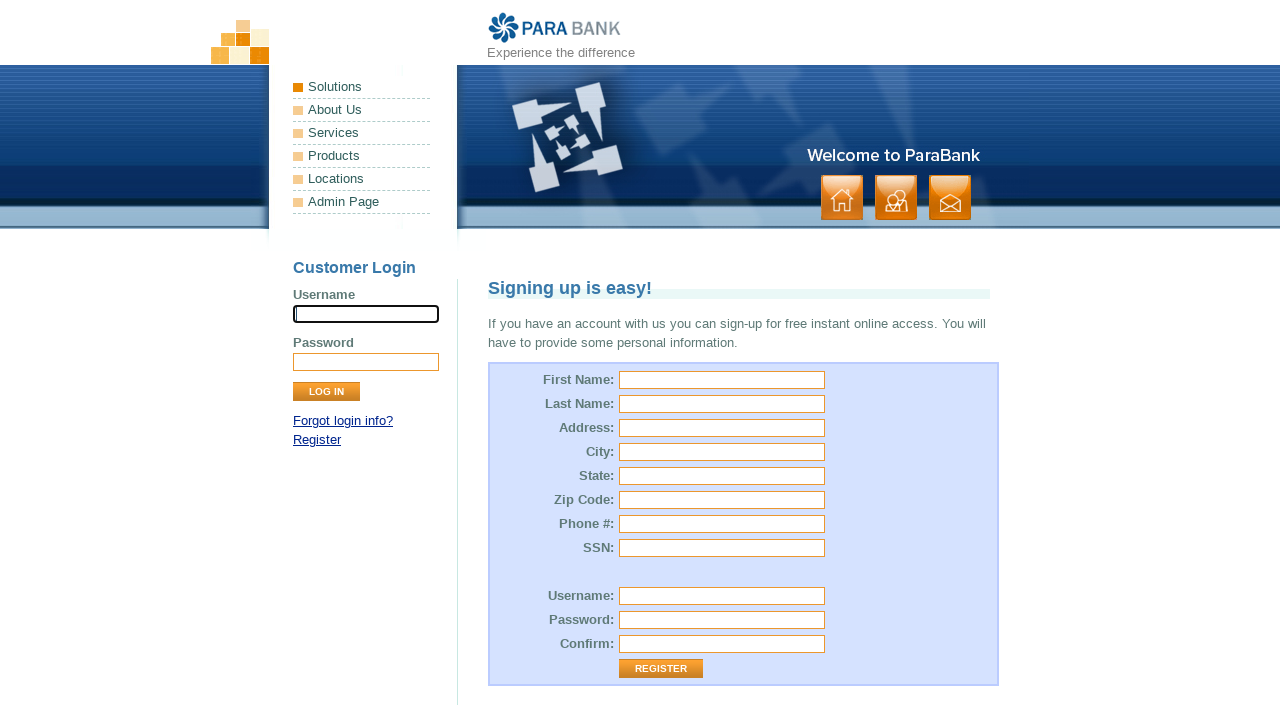

Navigation completed and page loaded
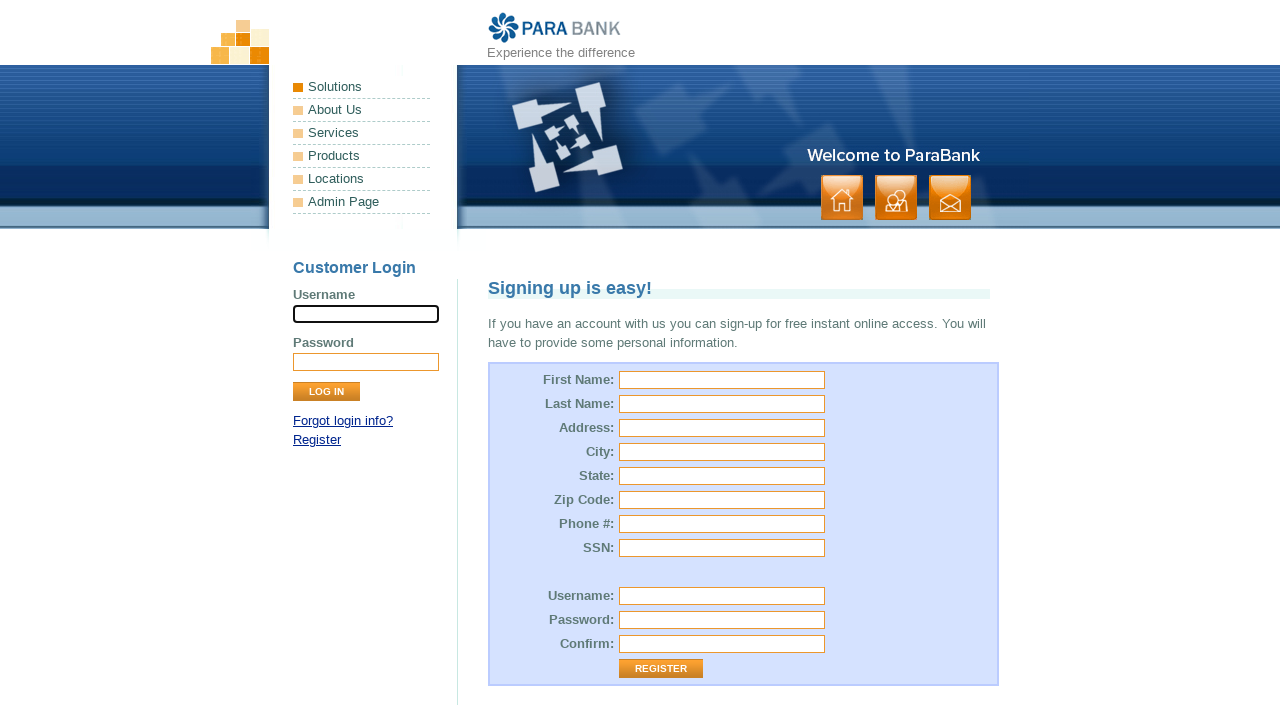

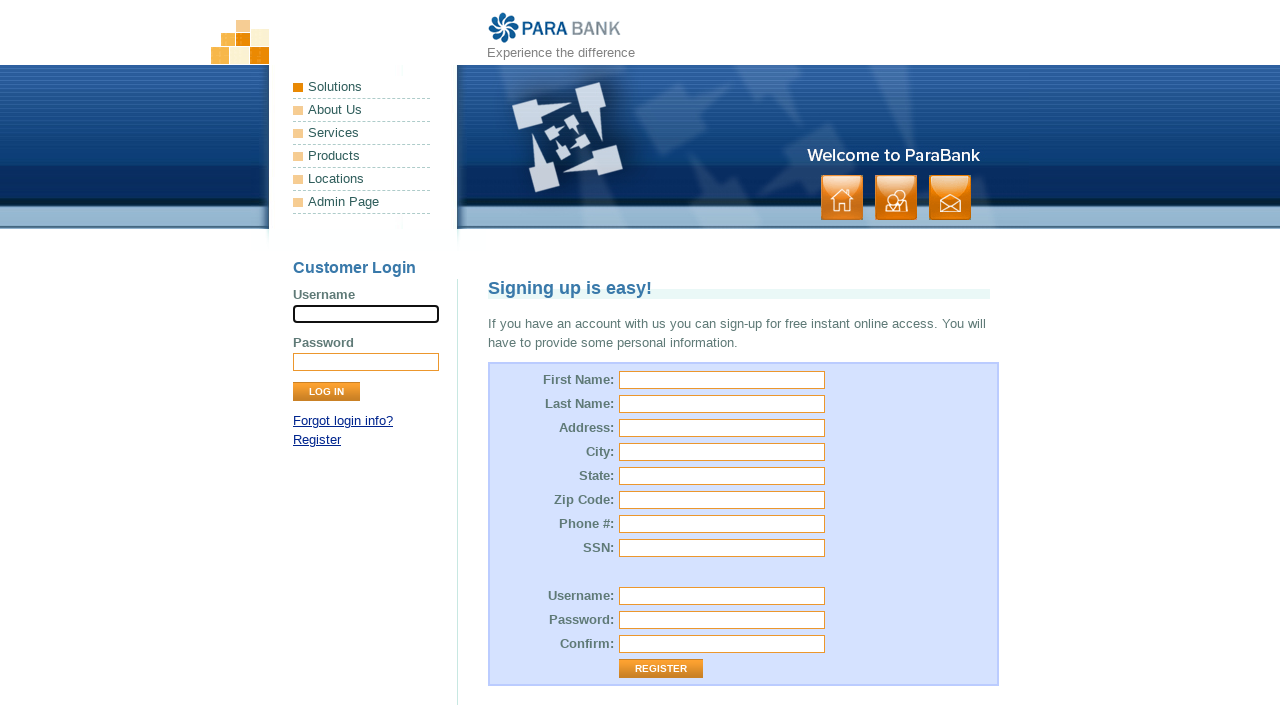